Tests iframe/frame handling by navigating to the Frames section on demoqa.com, then switching between two iframes to access elements inside them.

Starting URL: https://demoqa.com/

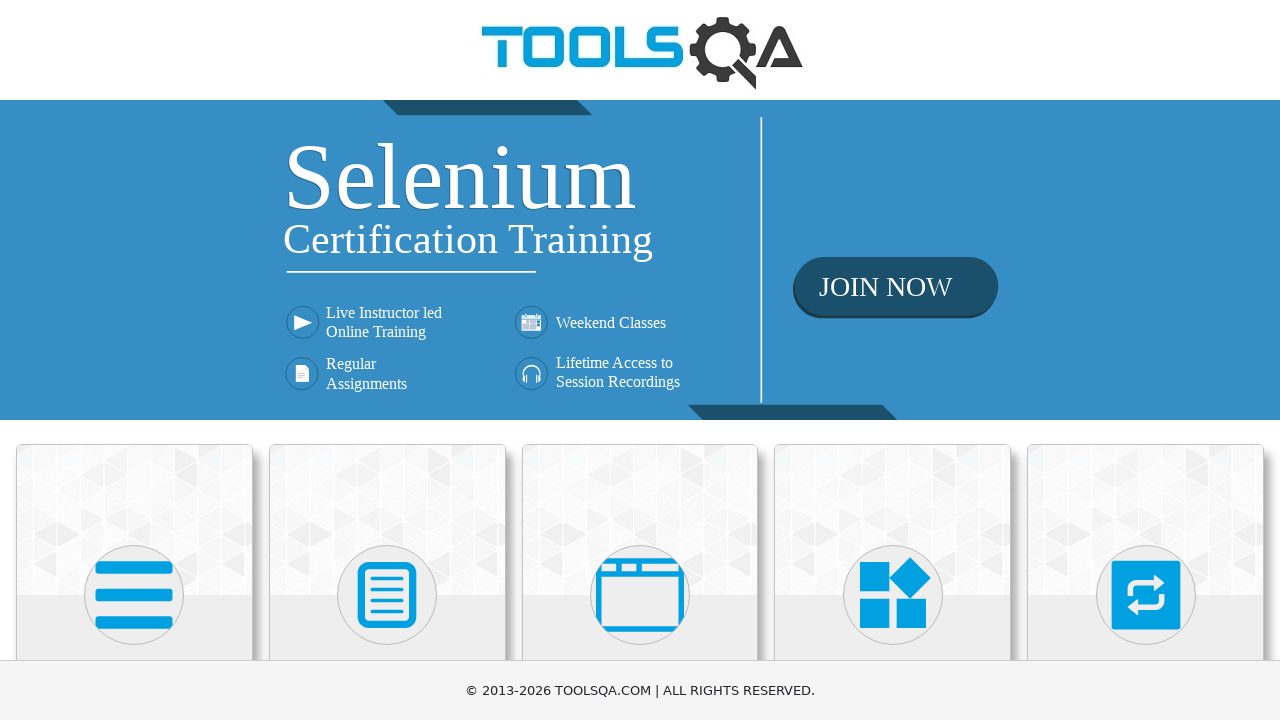

Clicked on 'Alerts, Frame & Windows' menu item at (640, 360) on xpath=//h5[text() = 'Alerts, Frame & Windows']
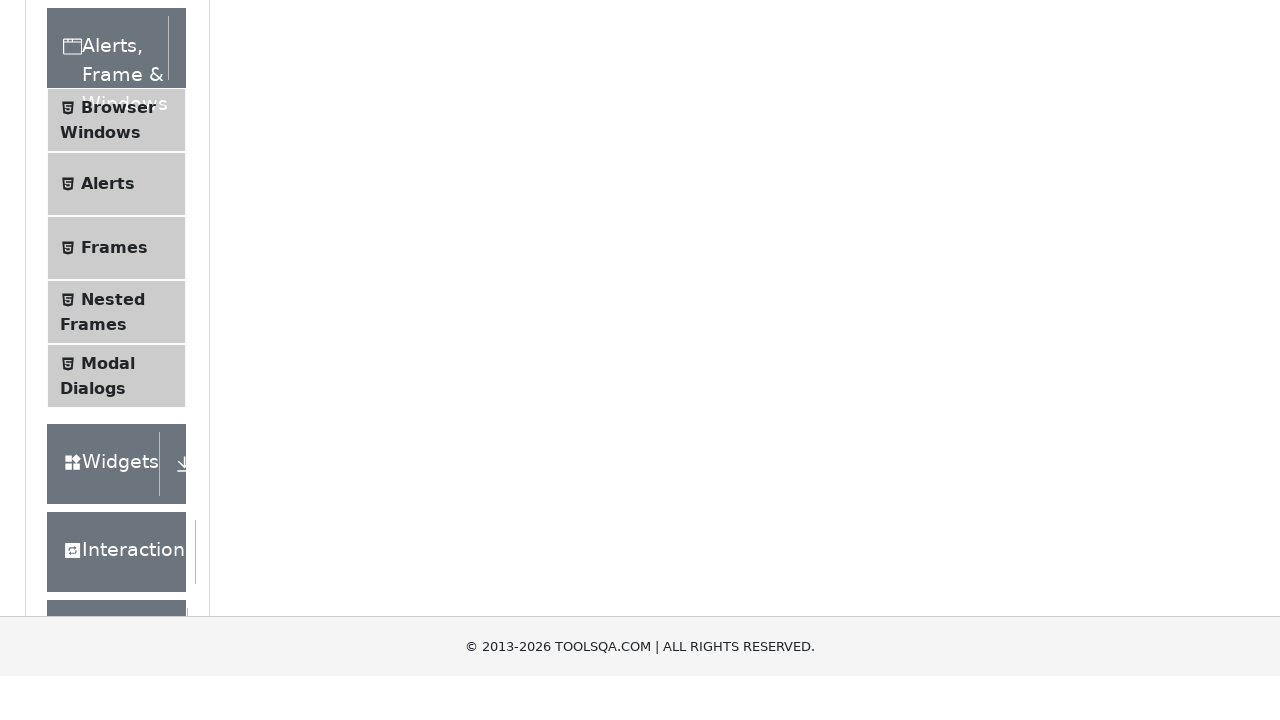

Clicked on 'Frames' submenu item at (114, 565) on xpath=//span[text() = 'Frames']
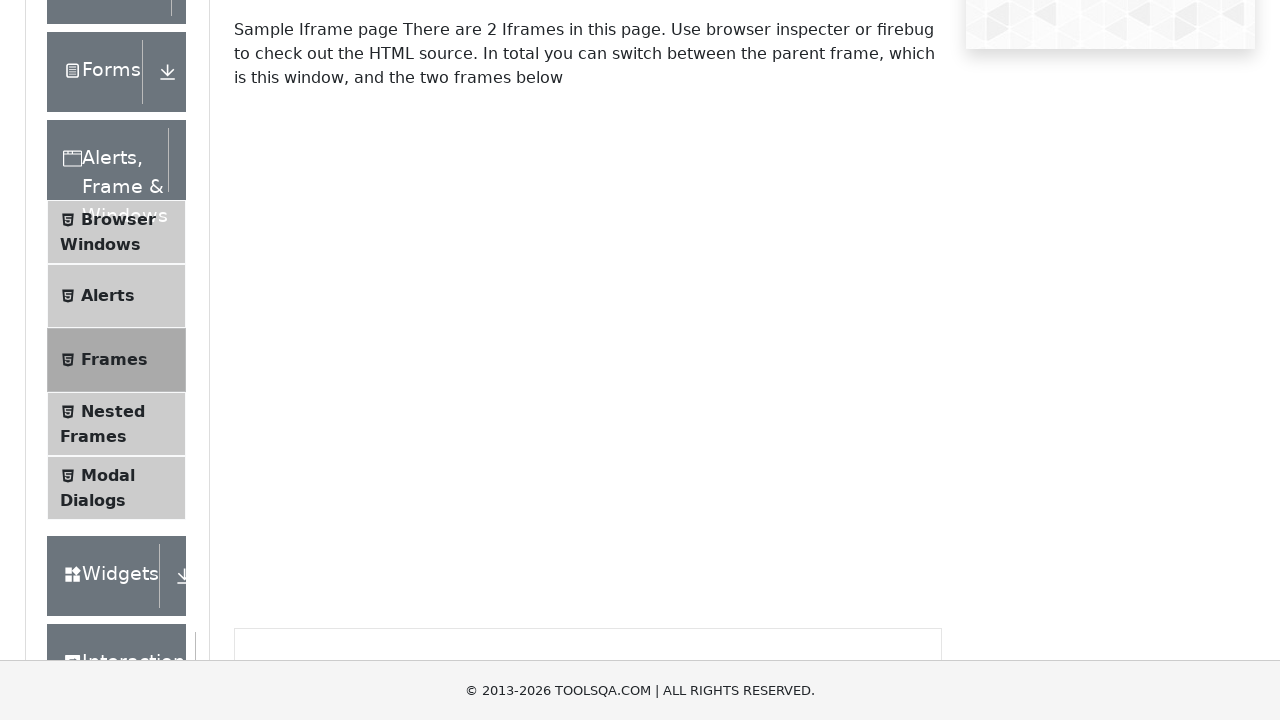

Located first iframe (frame1)
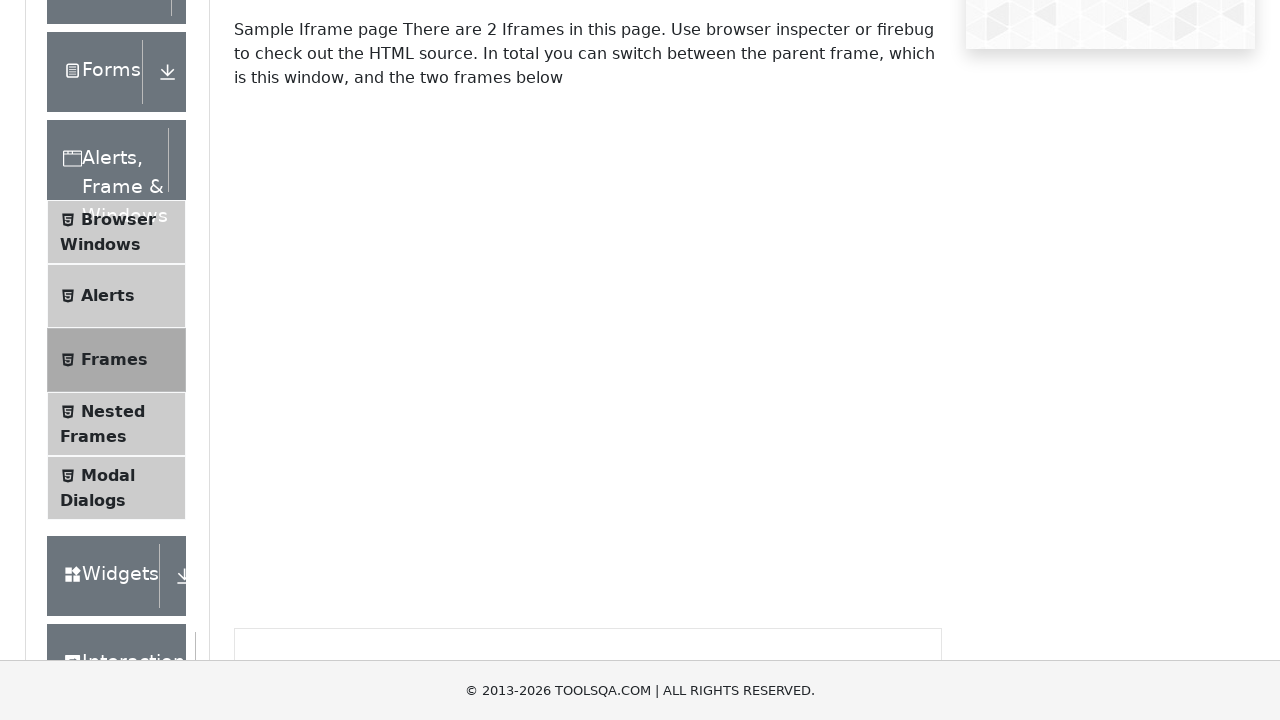

Located heading element inside first iframe
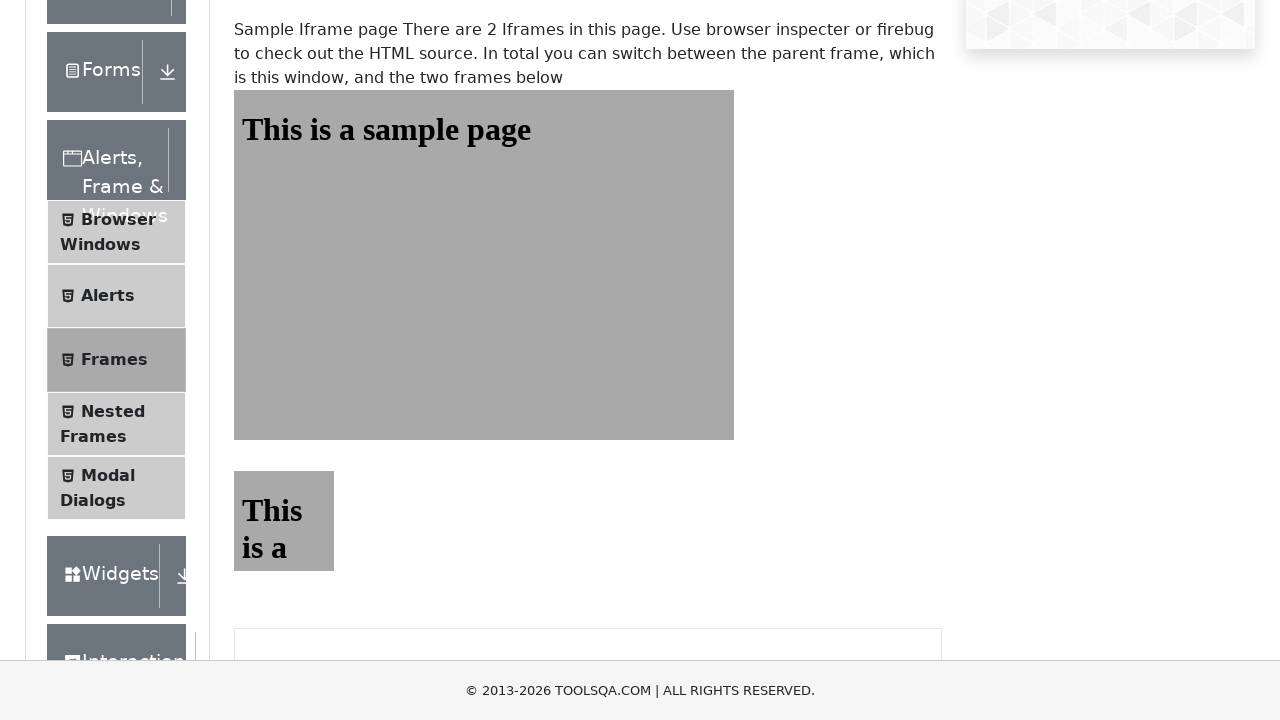

First iframe heading element is ready
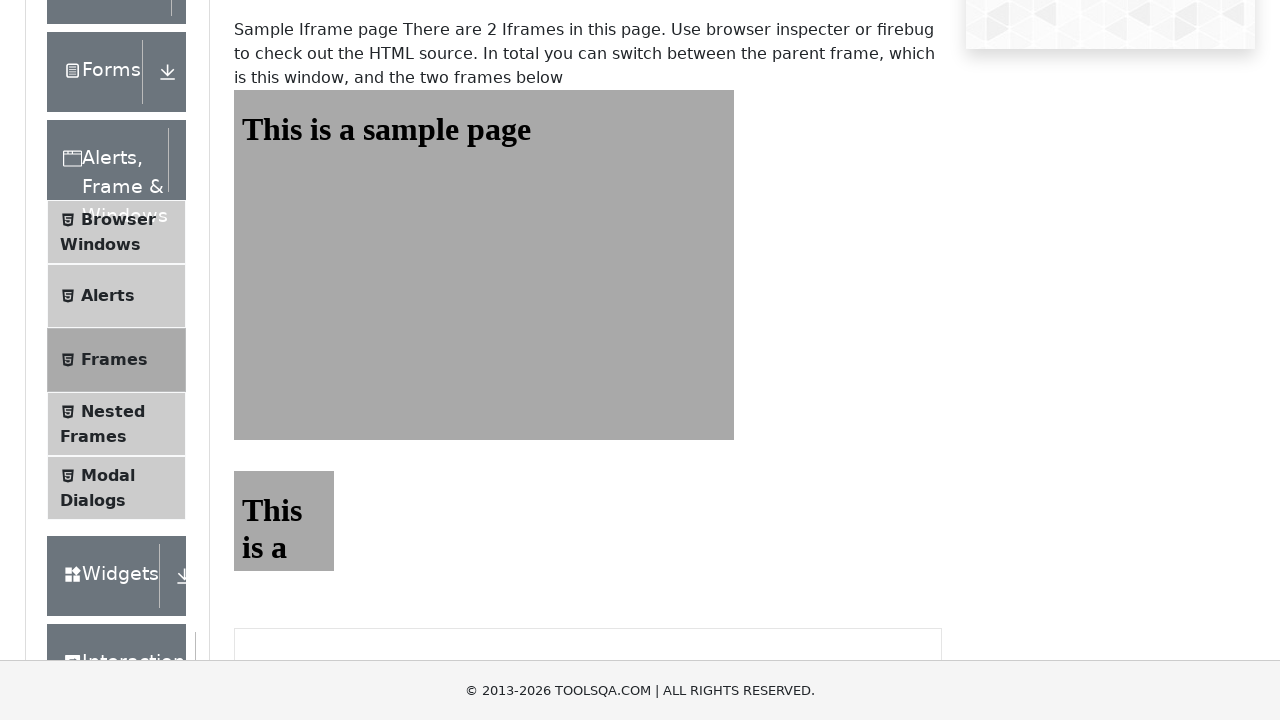

Located second iframe (frame2)
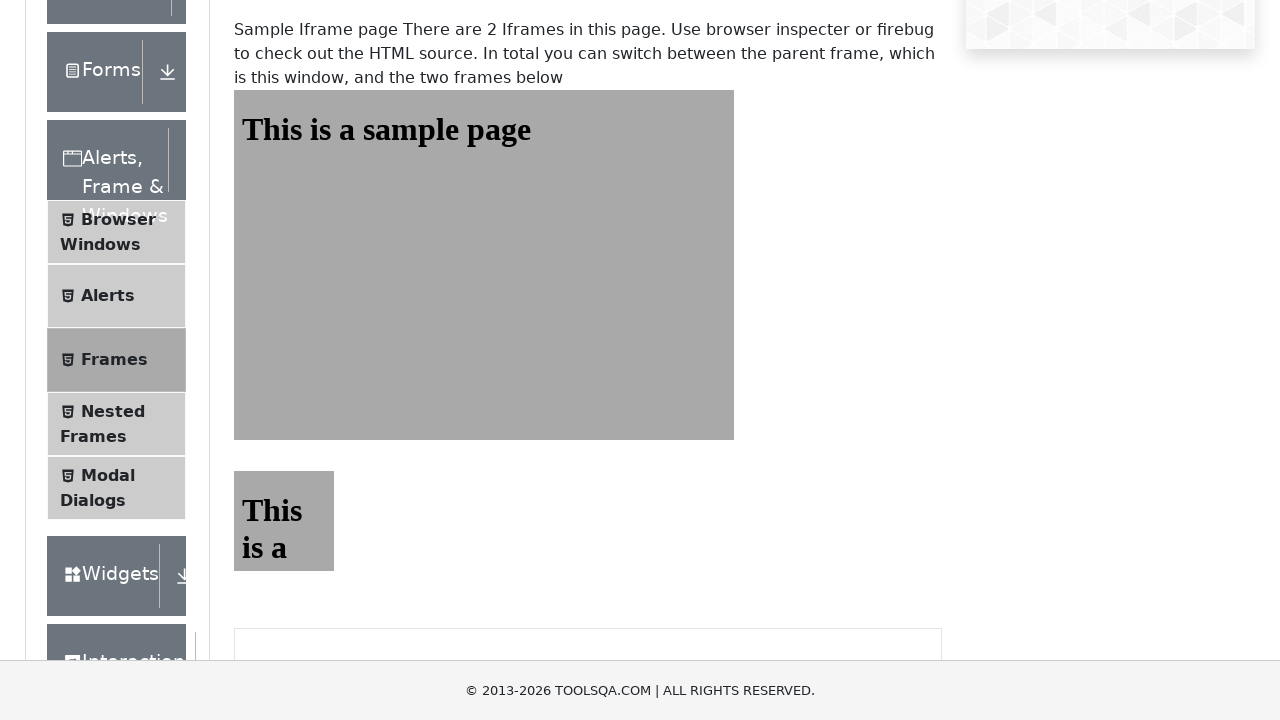

Located heading element inside second iframe
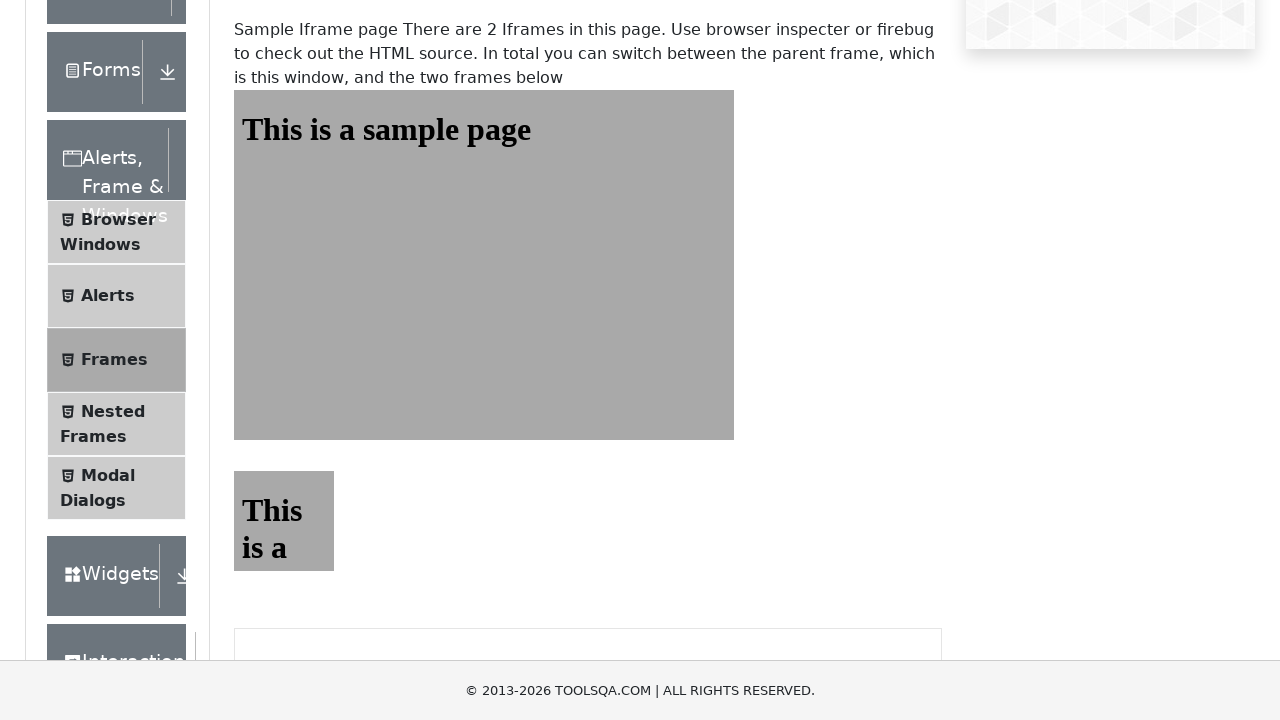

Second iframe heading element is ready
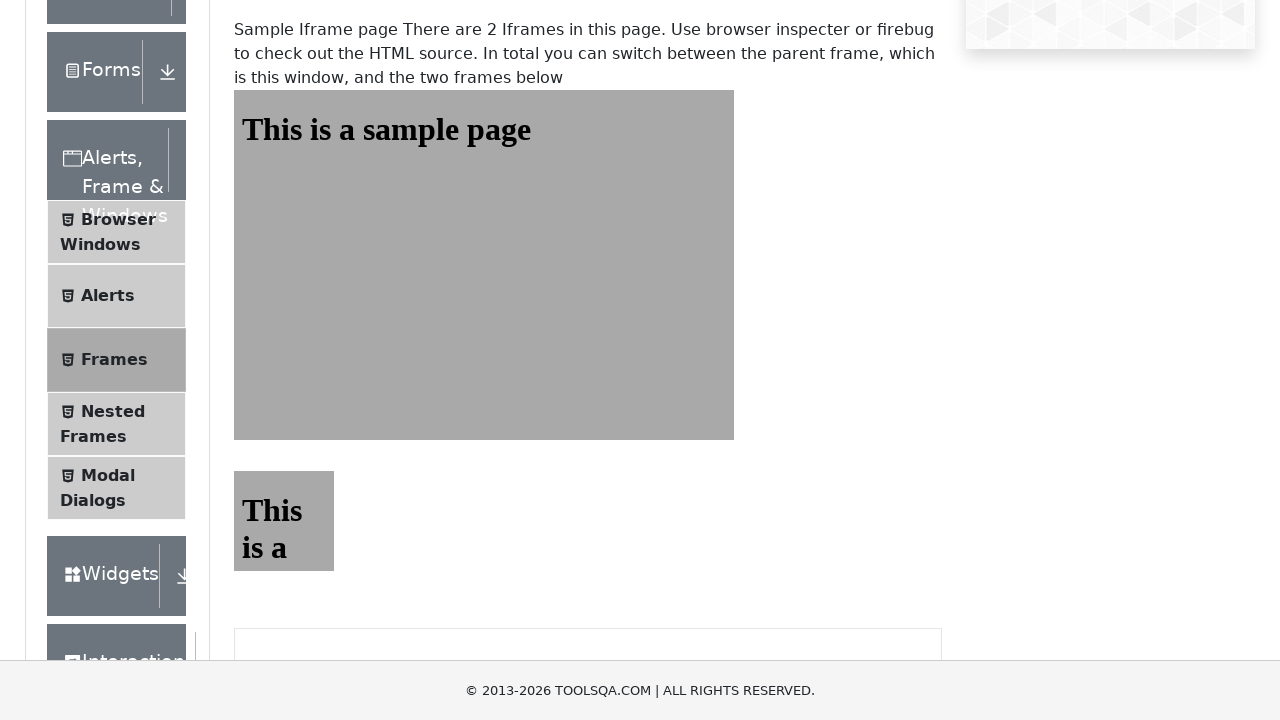

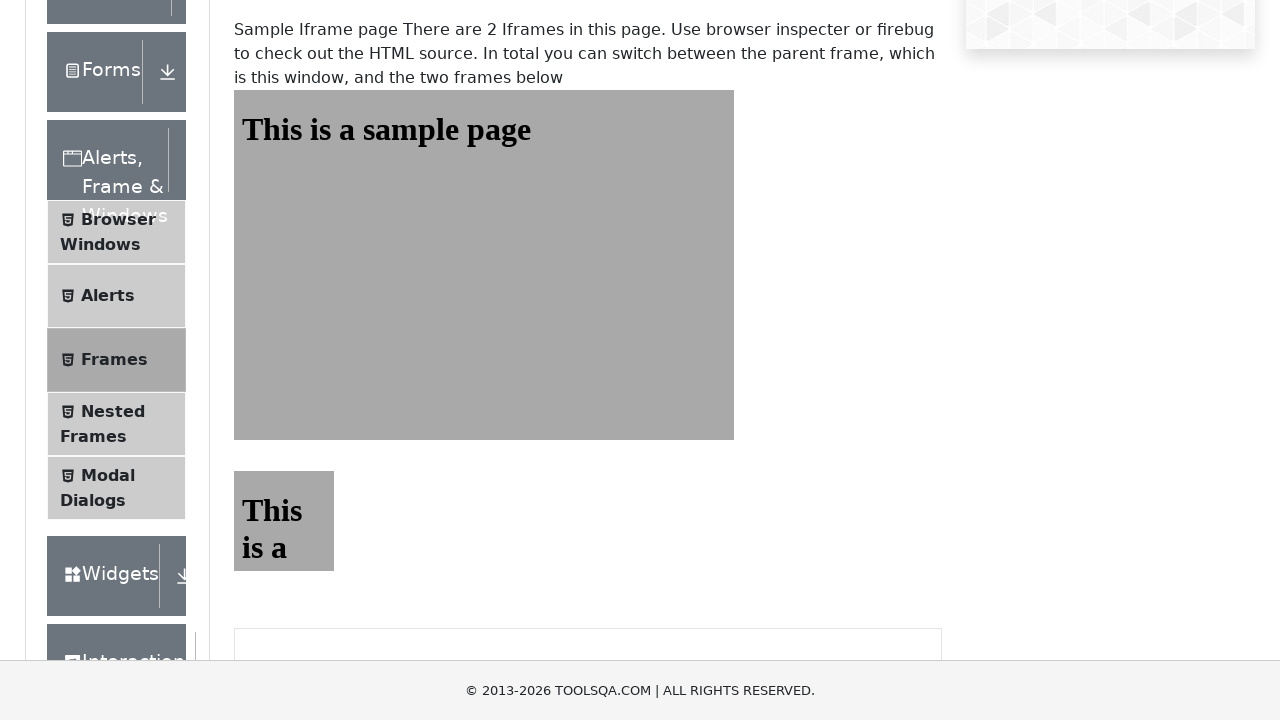